Tests text box form by filling in full name, email, current address and permanent address fields

Starting URL: https://demoqa.com/text-box

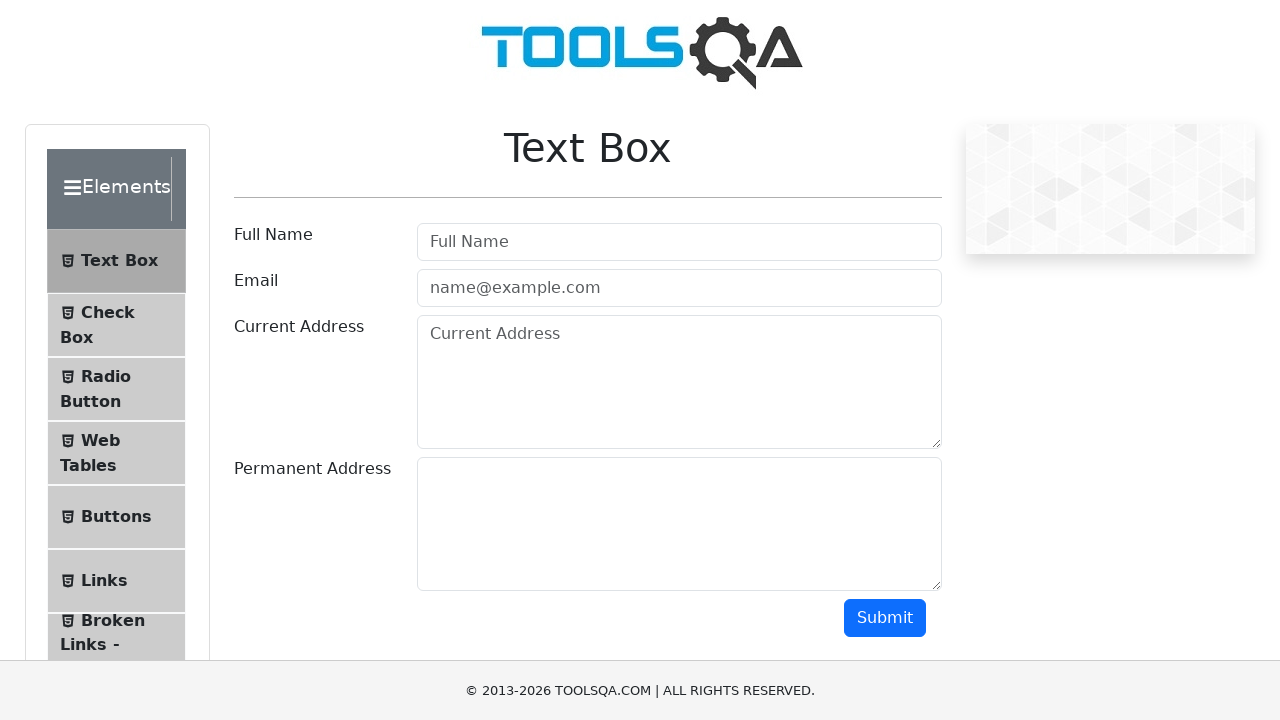

Filled full name field with 'Rajkumar Rajiv pkSing' on //input[@id='userName']
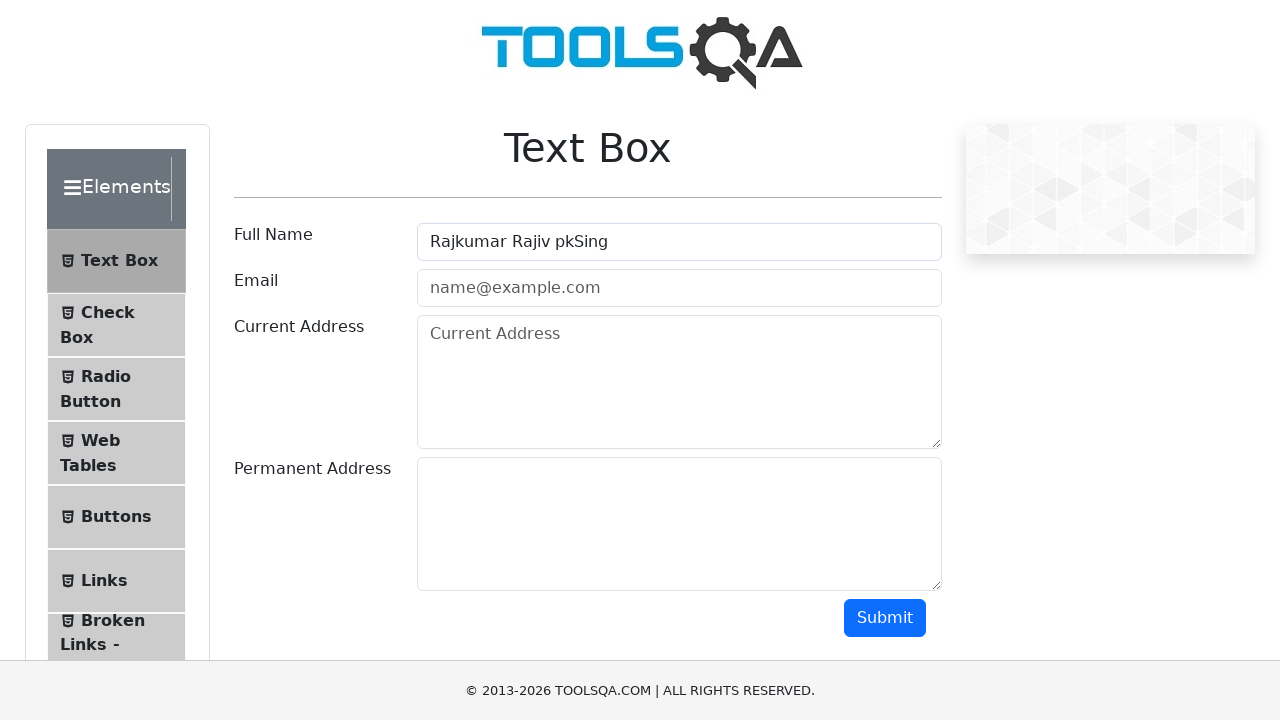

Filled email field with 'Rajkumar44@gmail.com' on //input[@id='userEmail']
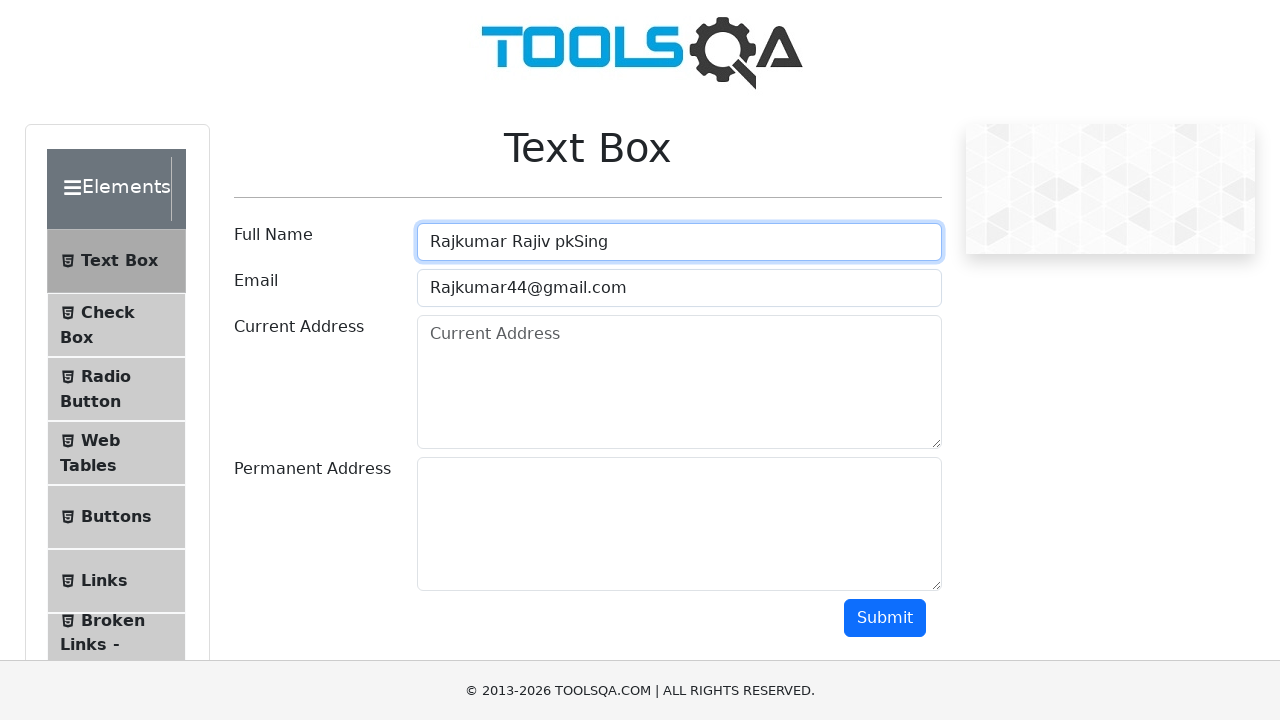

Filled current address field with 'A/p gully number 420, rajkumar nagar, near by kadak station' on //*[@id='currentAddress']
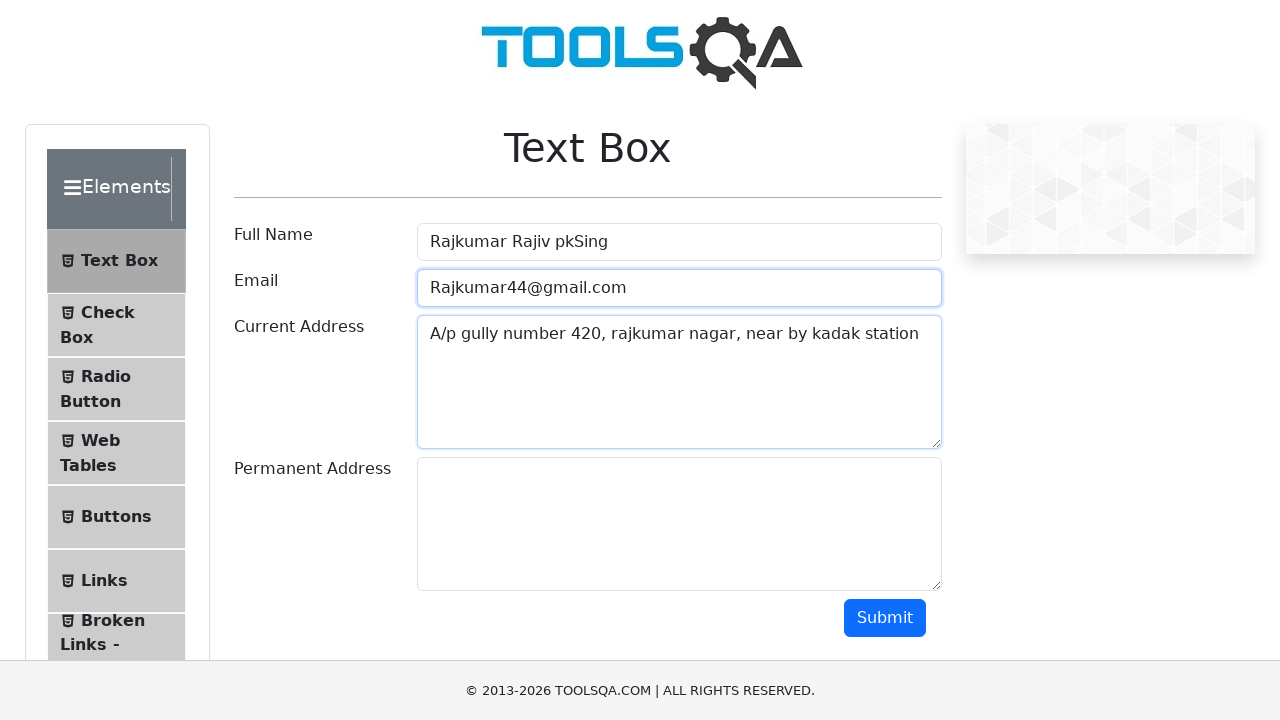

Filled permanent address field with 'A/p gully number 420, rajkumar nagar, near by kadak station' on //textarea[@id='permanentAddress']
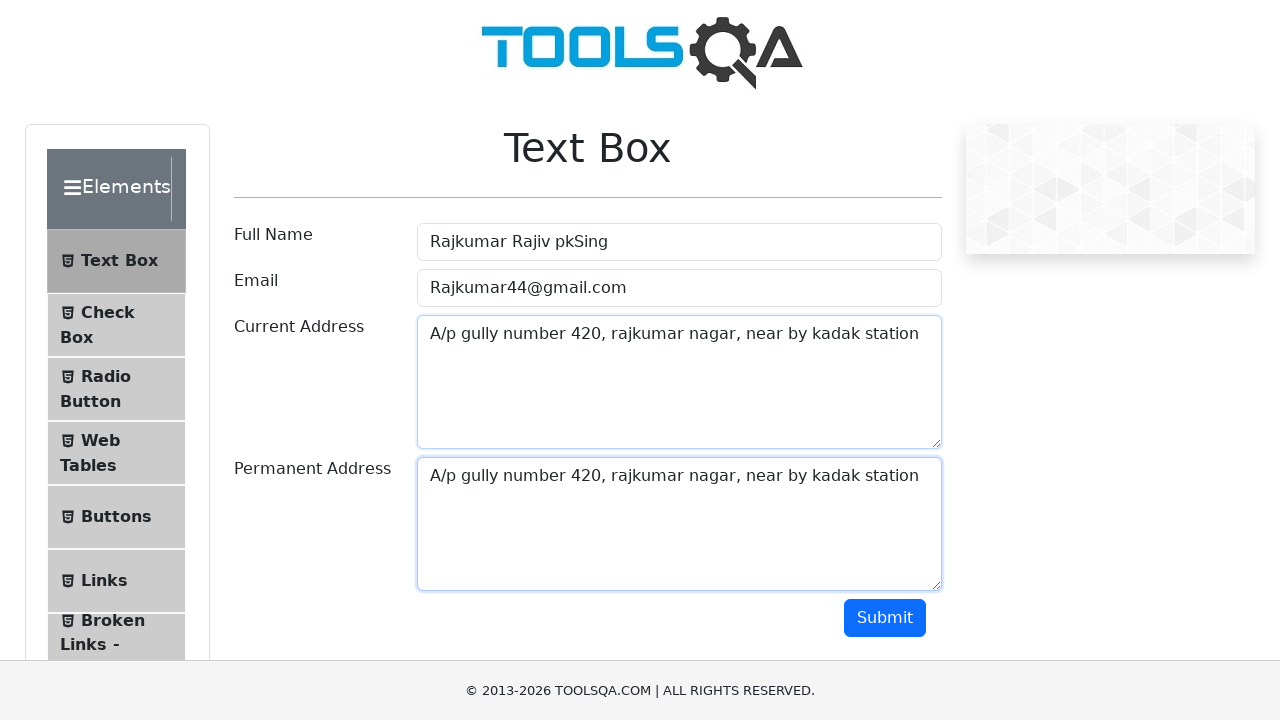

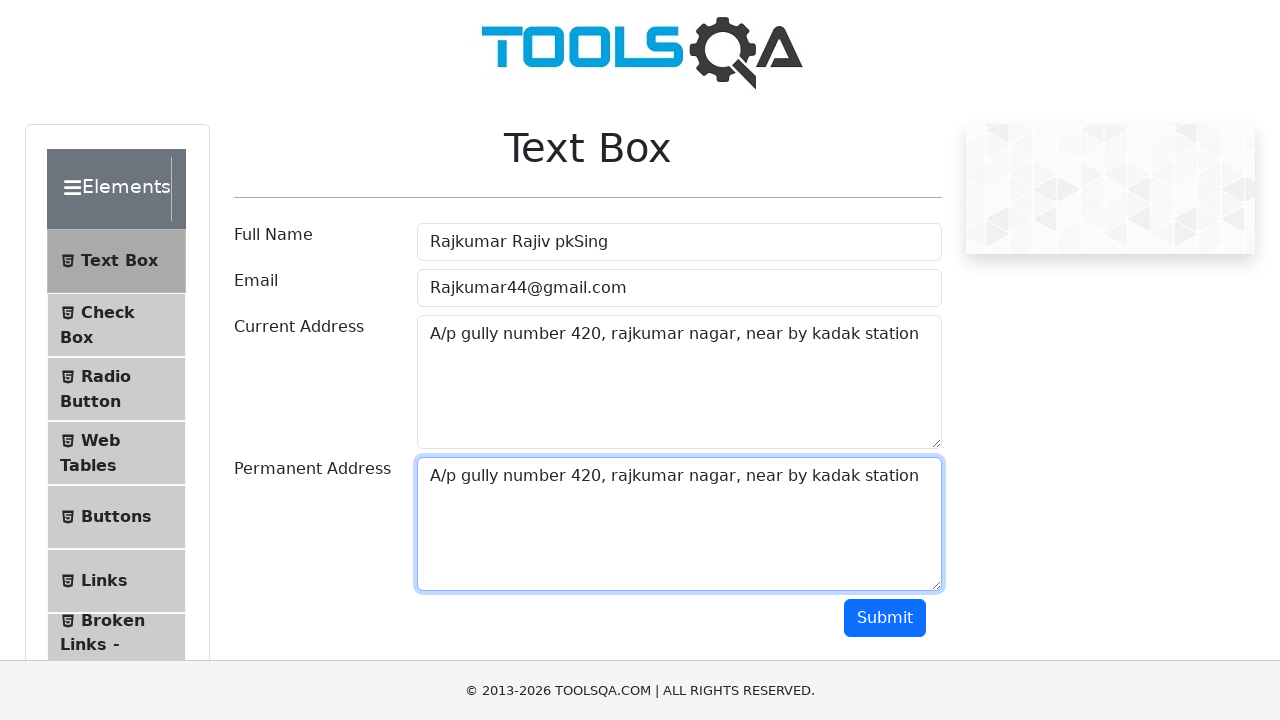